Fills out a Selenium practice form with personal details including first name, last name, gender, experience, profession, automation tools, and continent selection, then submits the form.

Starting URL: https://www.techlistic.com/p/selenium-practice-form.html

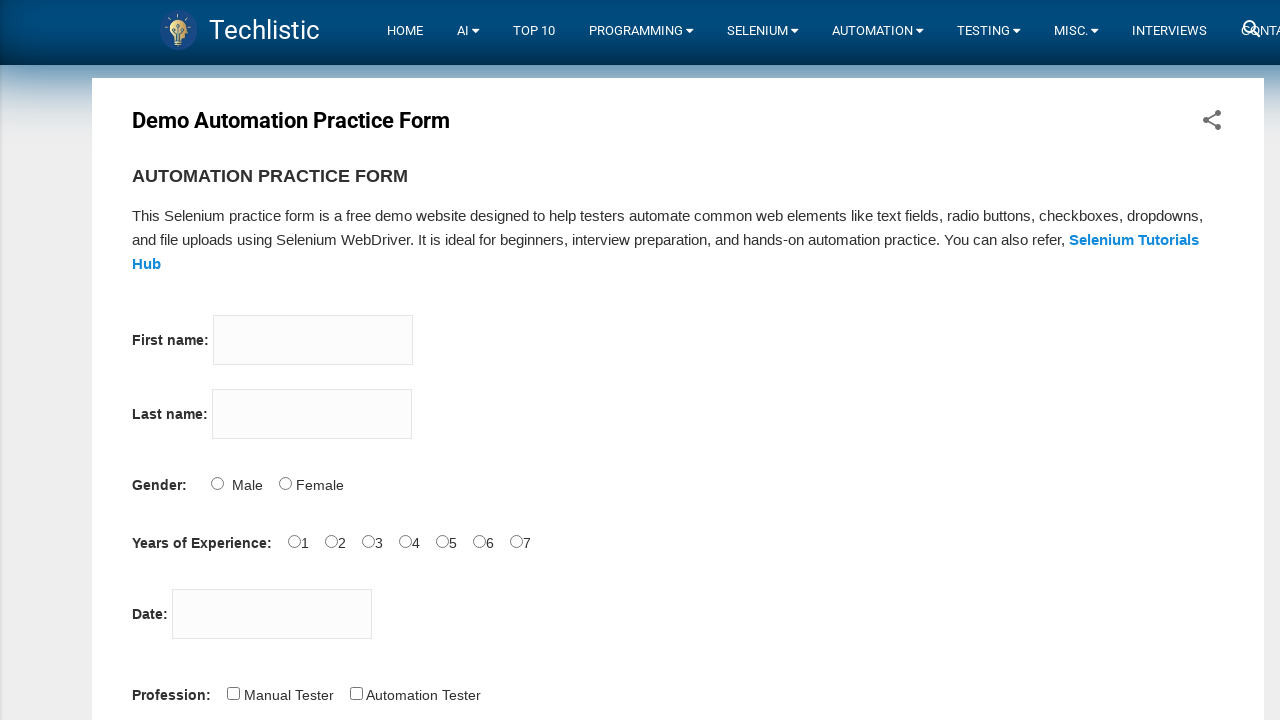

Waited for form to load - firstname field is visible
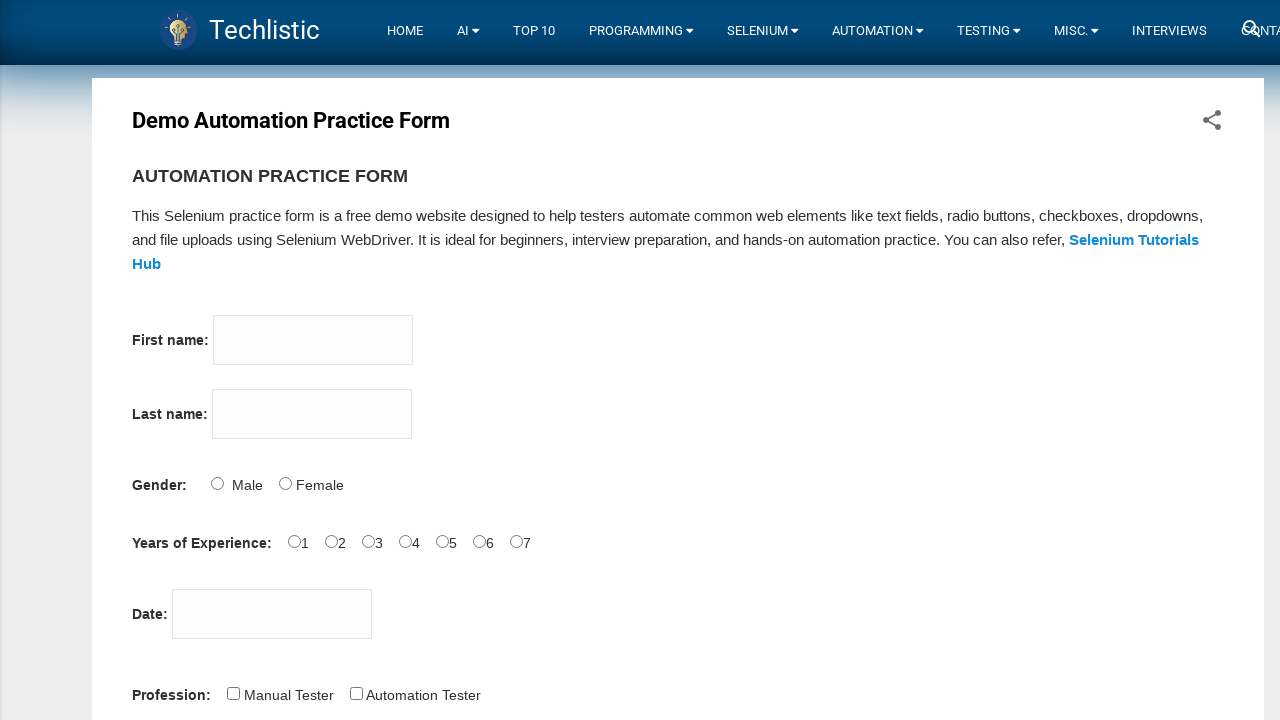

Filled in first name field with 'Michael' on input[name='firstname']
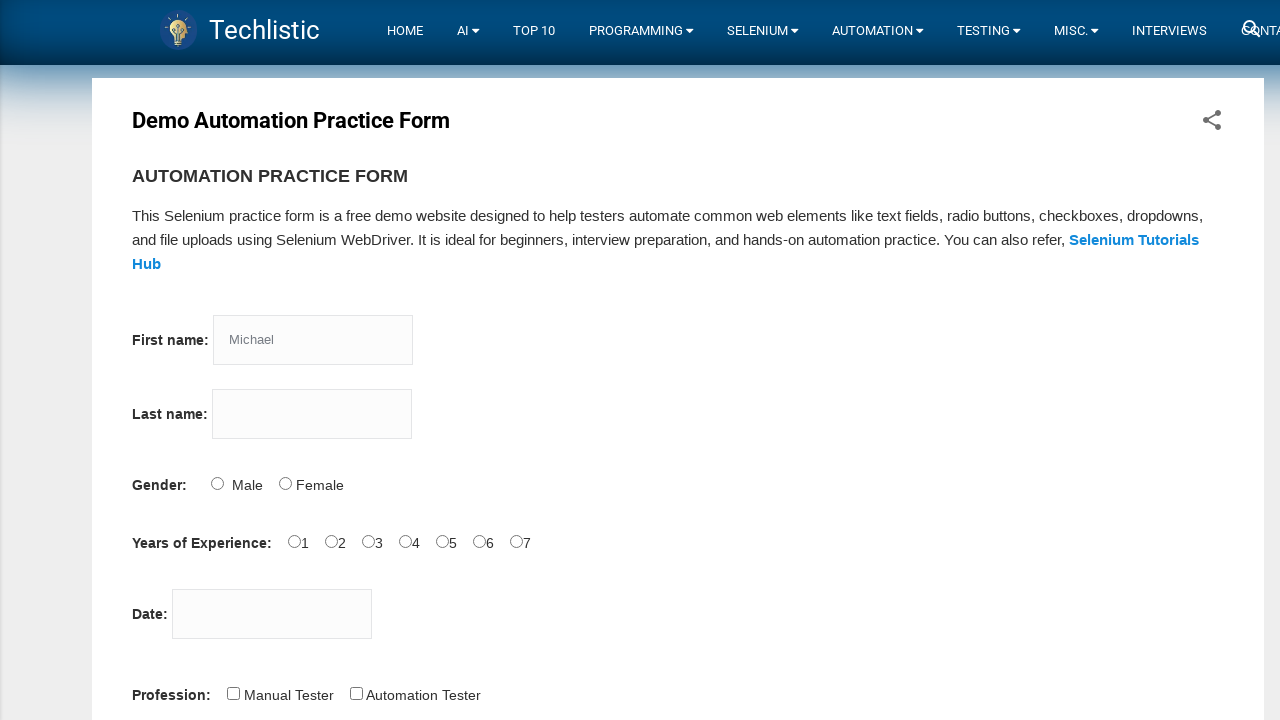

Filled in last name field with 'Johnson' on input[name='lastname']
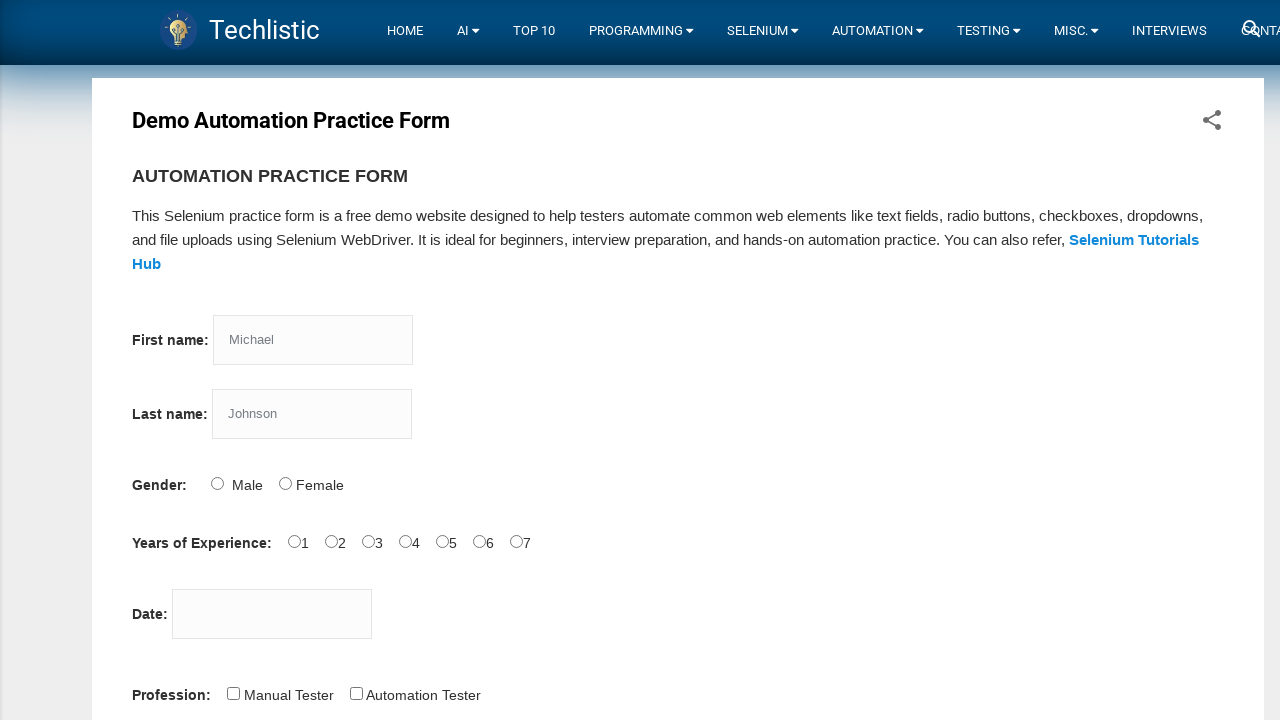

Selected gender - Male at (217, 483) on input#sex-0
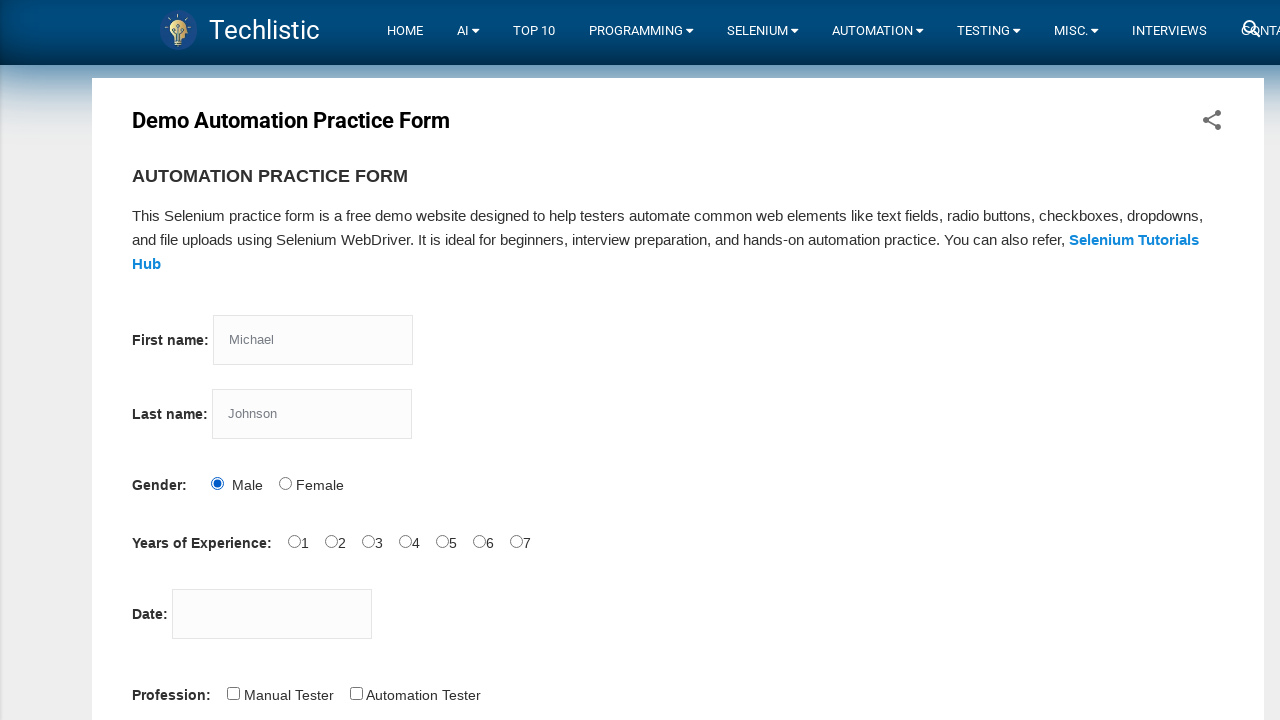

Selected years of experience option at (442, 541) on input#exp-4
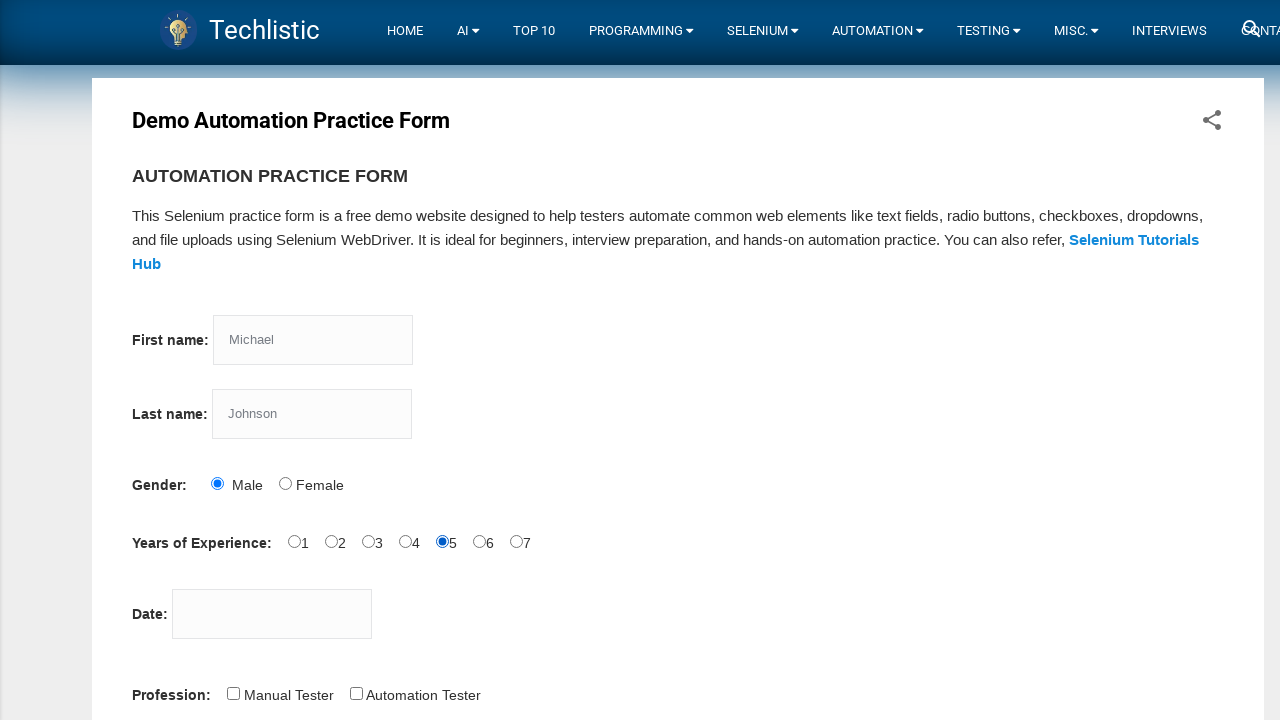

Selected profession option at (356, 693) on input#profession-1
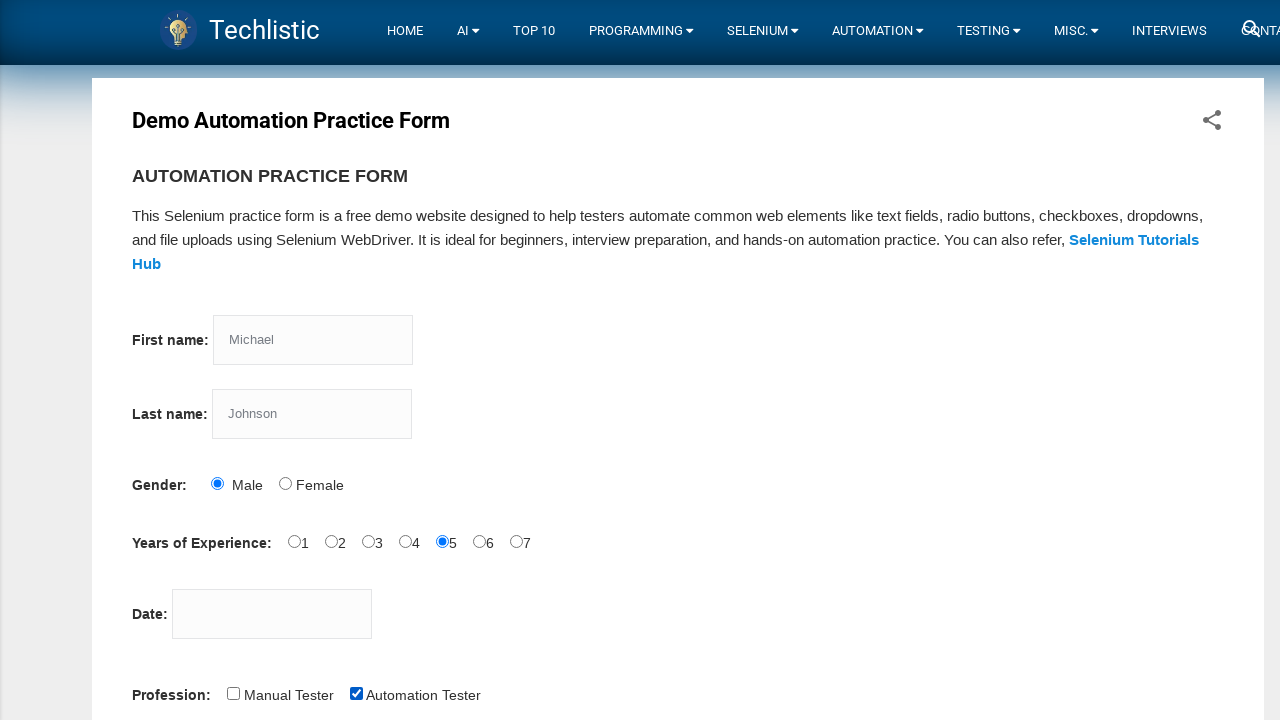

Selected first automation tool - UFT at (281, 360) on input#tool-0
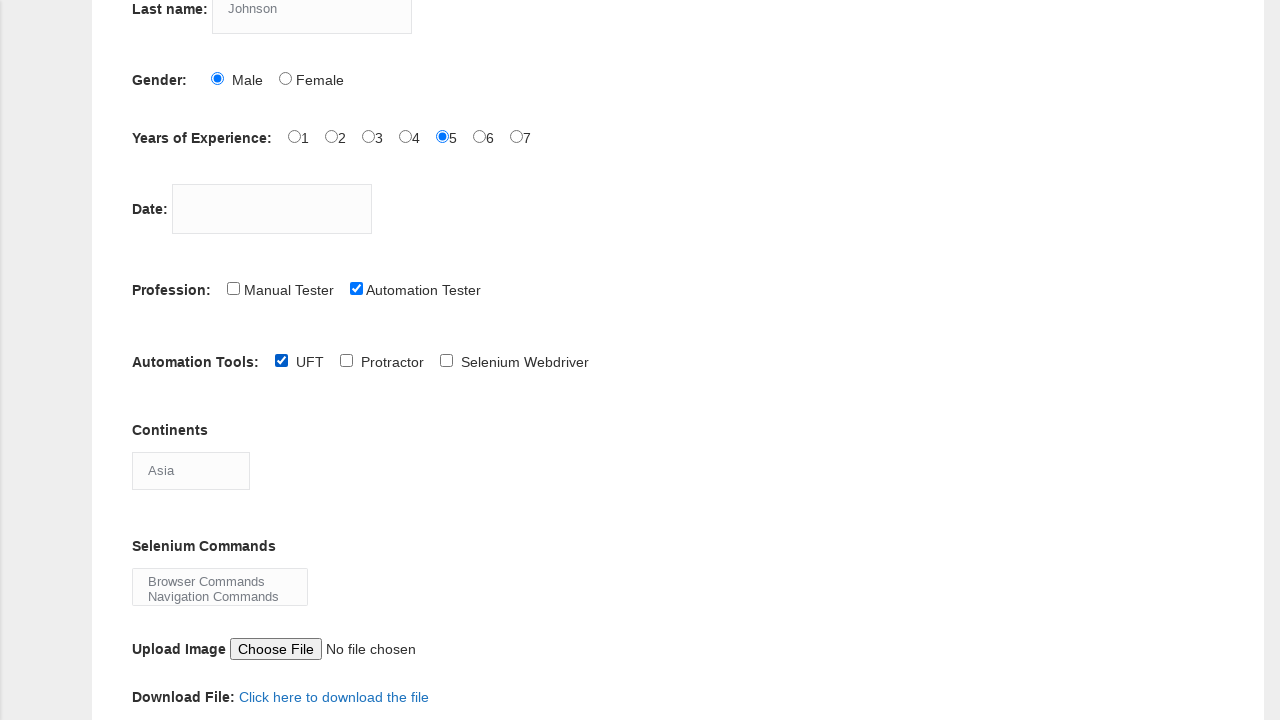

Selected second automation tool - Protractor at (346, 360) on input#tool-1
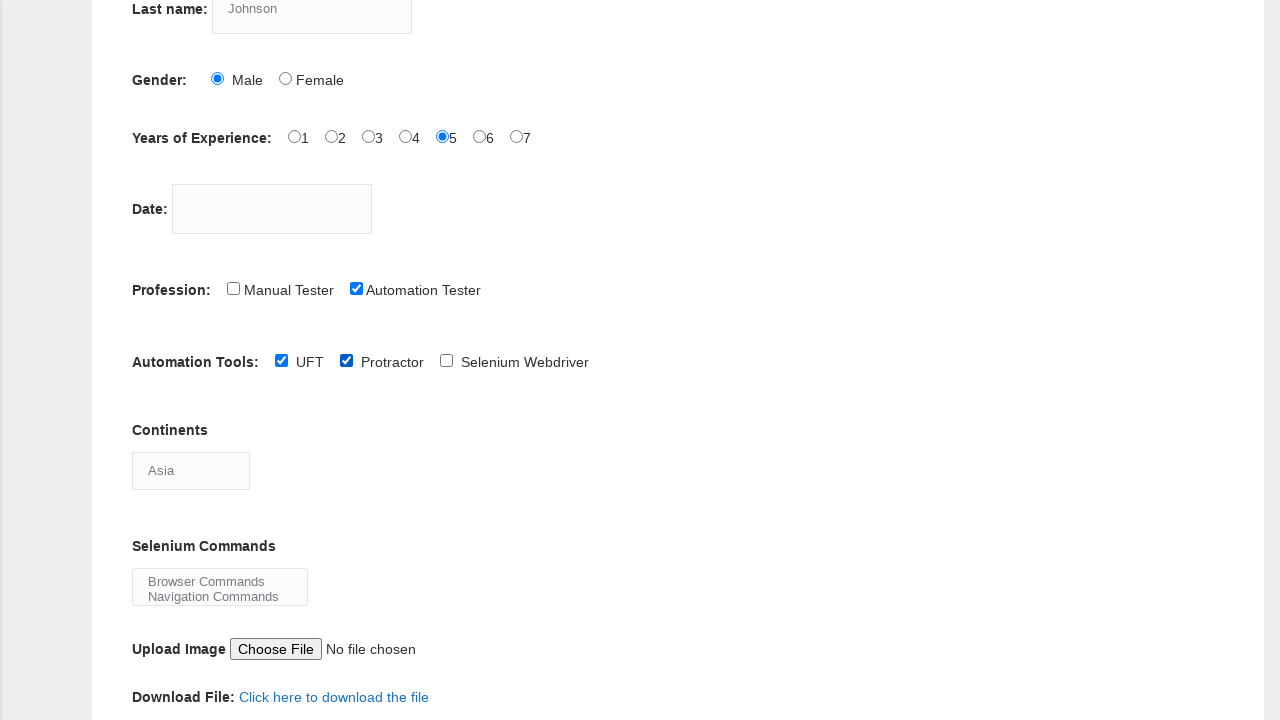

Selected third automation tool - Selenium at (446, 360) on input#tool-2
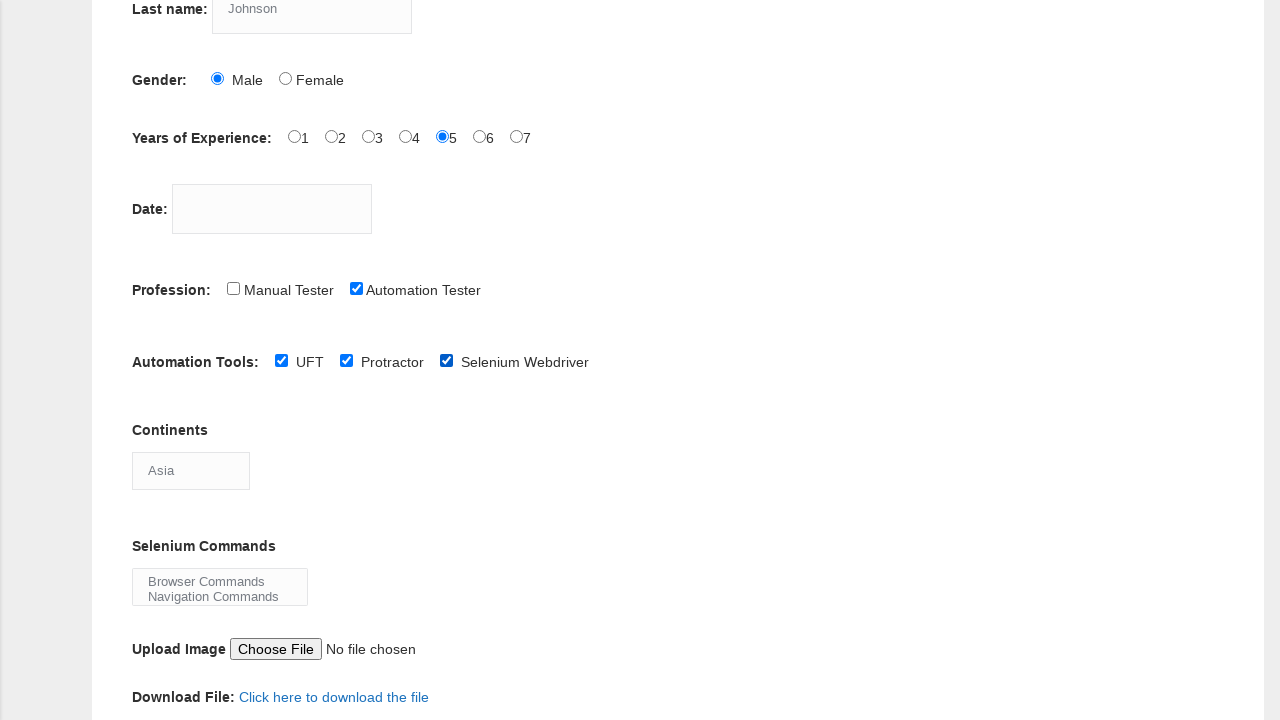

Selected continent - Europe from dropdown on select#continents
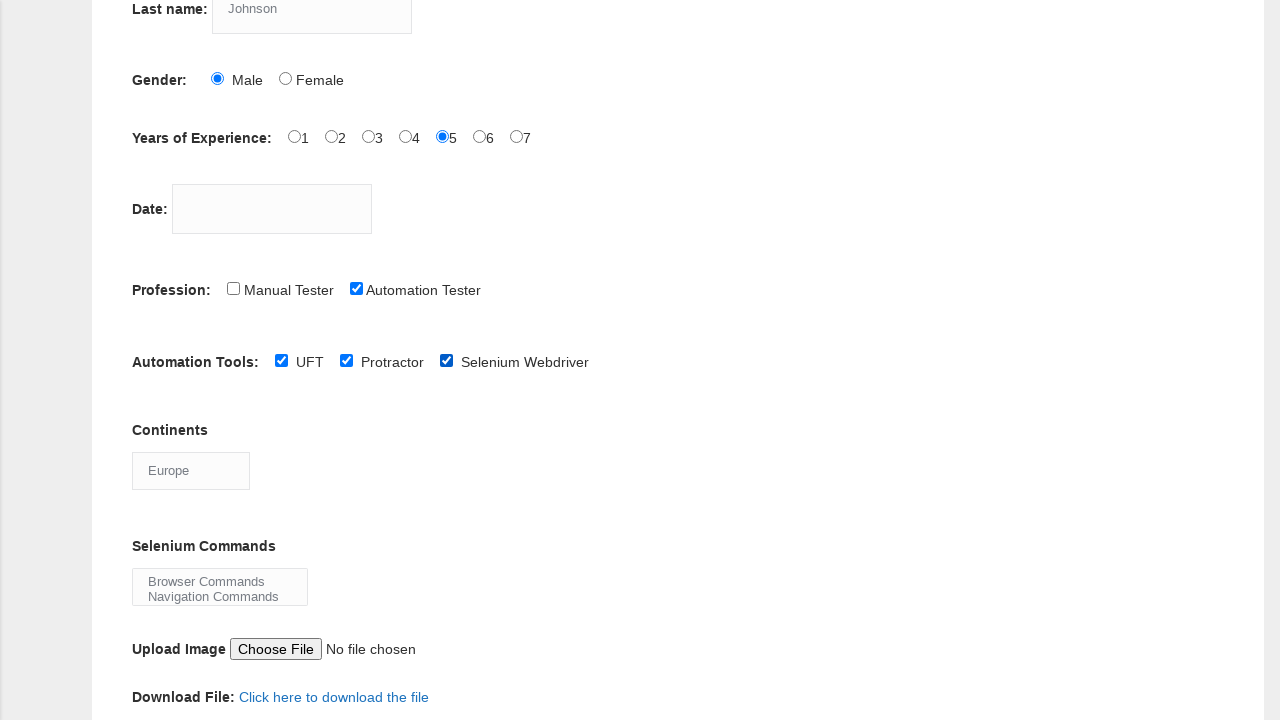

Clicked submit button to submit the form at (157, 360) on #submit
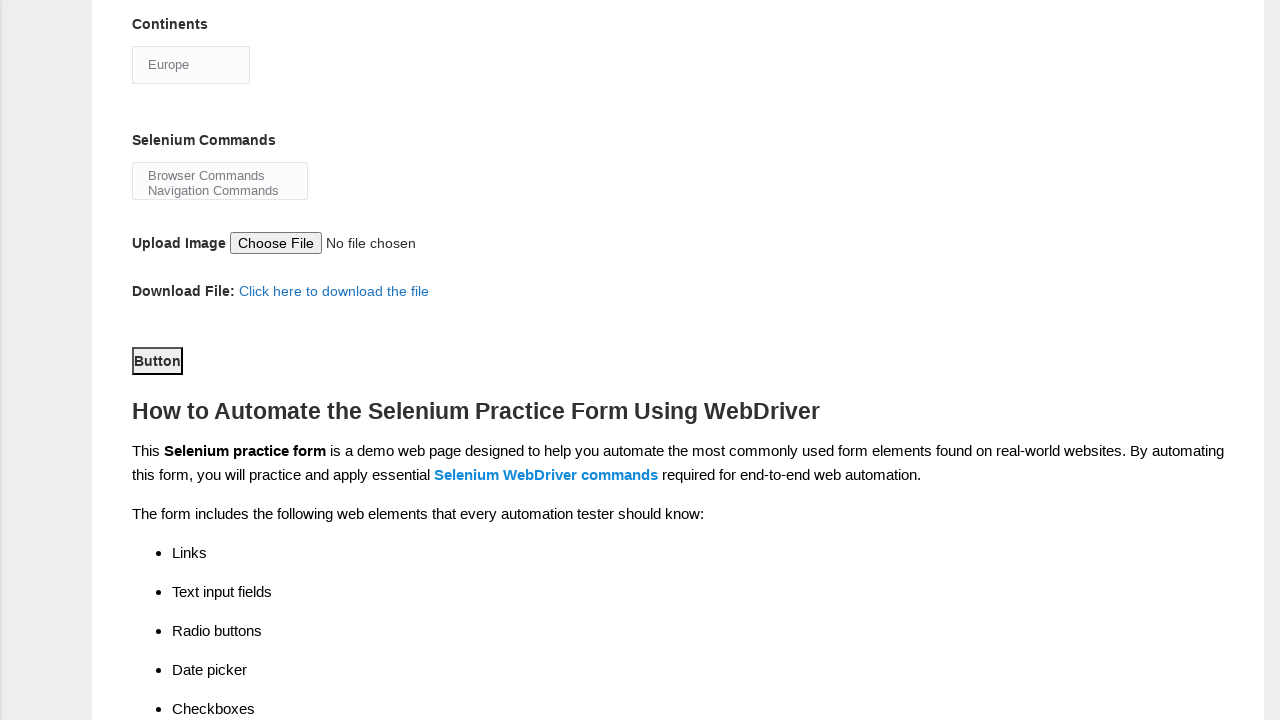

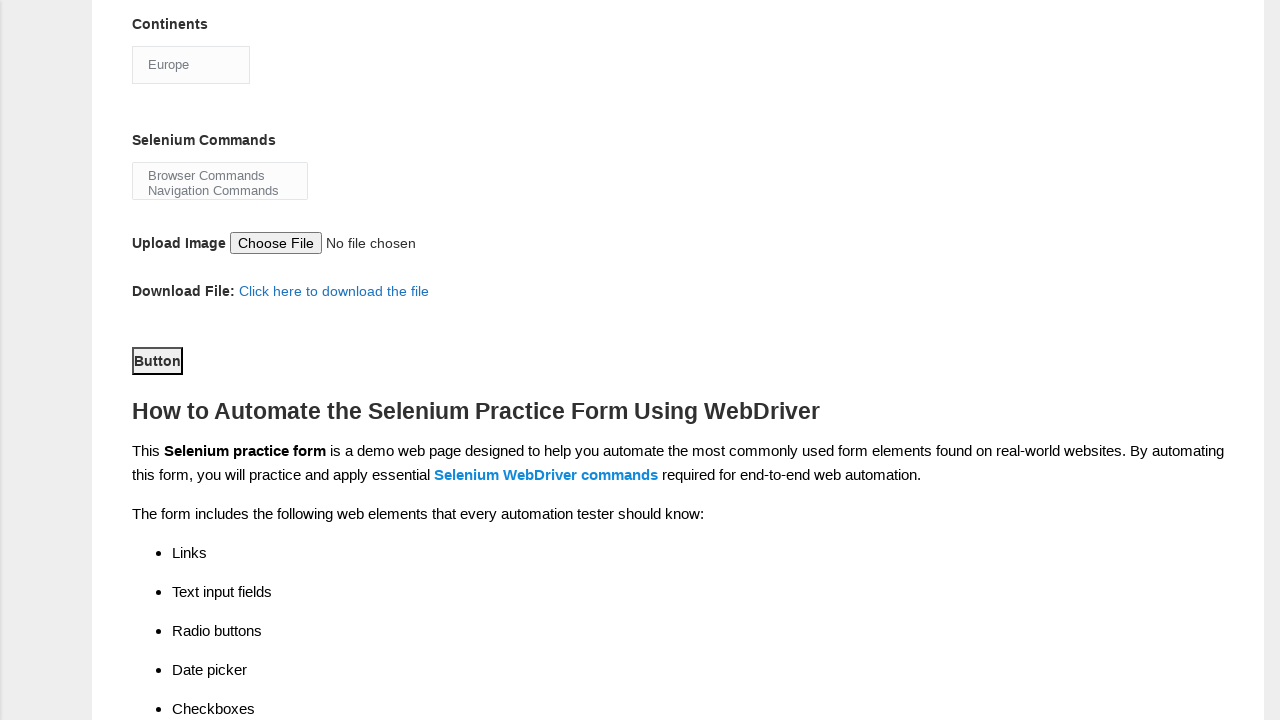